Tests a simple form by filling in first name, last name, city, and country fields, then submitting the form by clicking the submit button.

Starting URL: http://suninjuly.github.io/simple_form_find_task.html

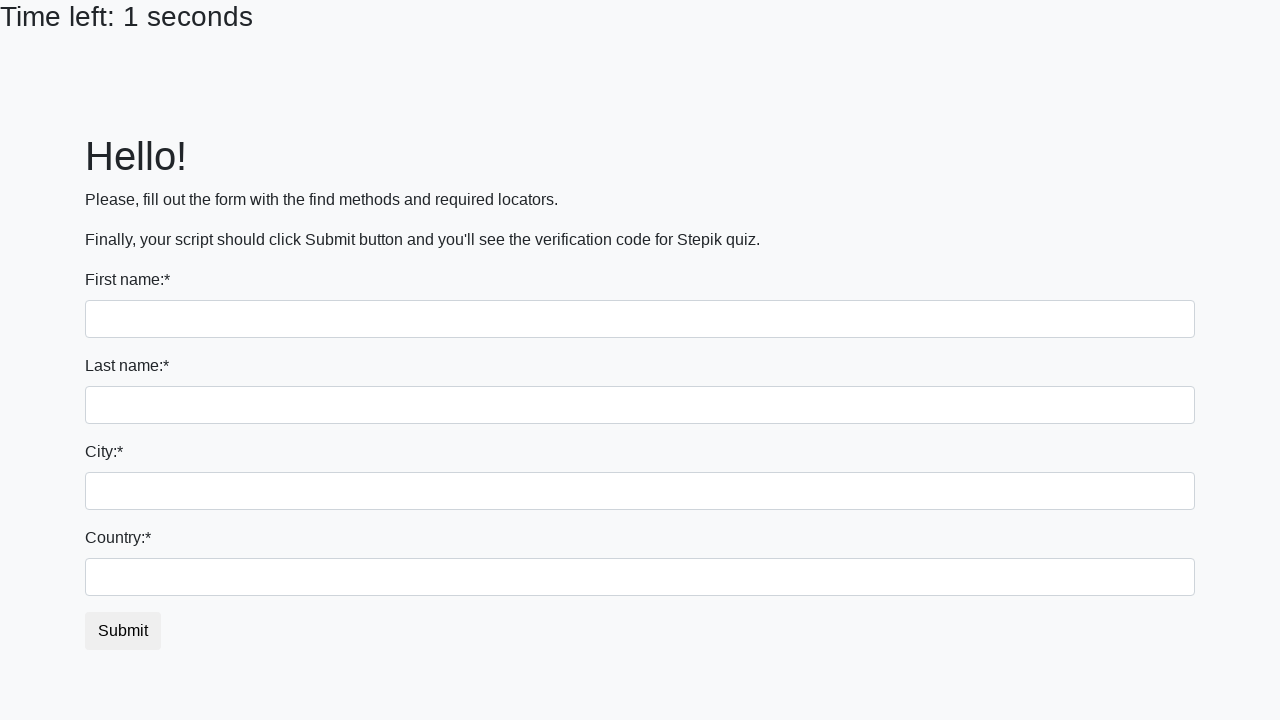

Filled first name field with 'Jennifer' on input
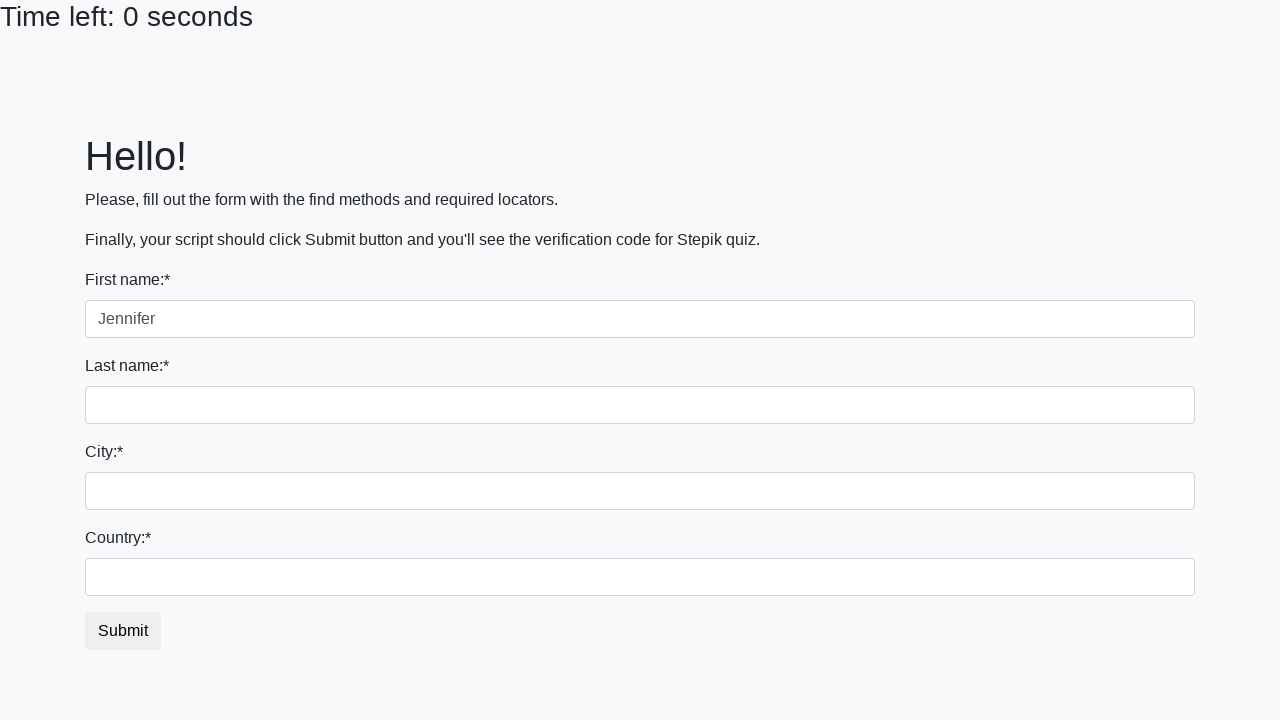

Filled last name field with 'Morrison' on input[name='last_name']
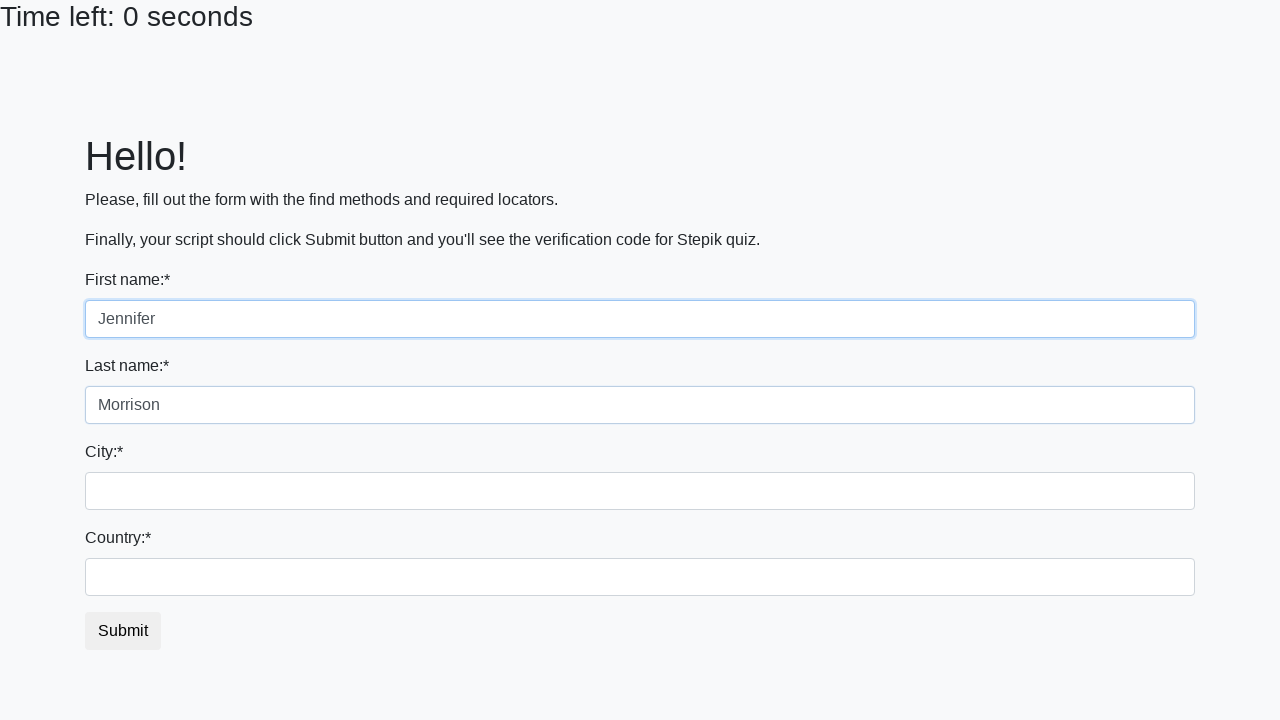

Filled city field with 'Seattle' on .form-control.city
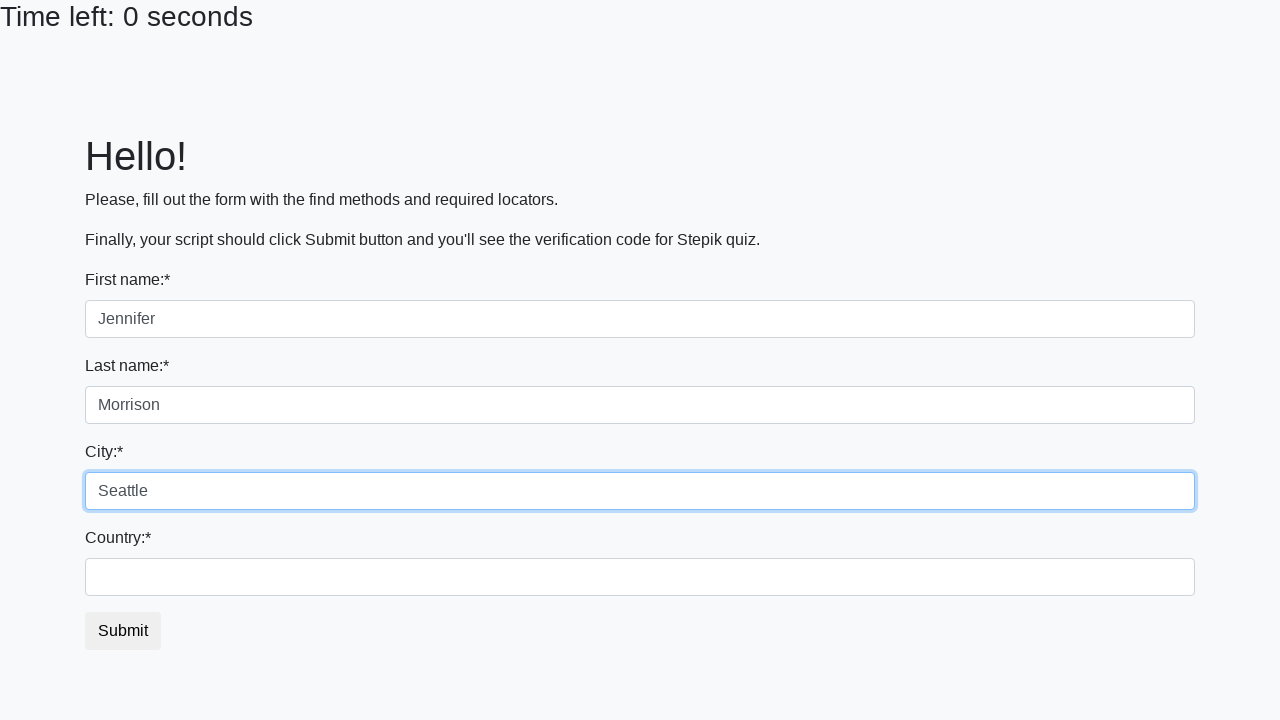

Filled country field with 'United States' on #country
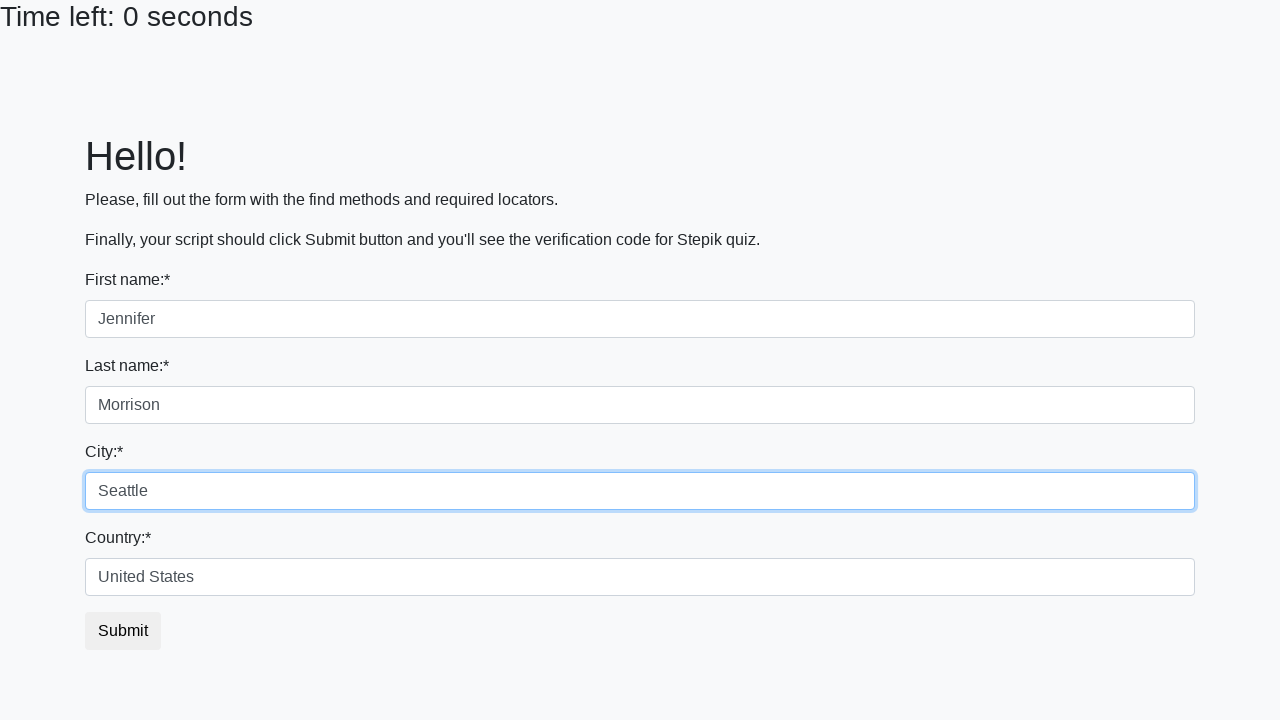

Clicked submit button to submit the form at (123, 631) on button.btn
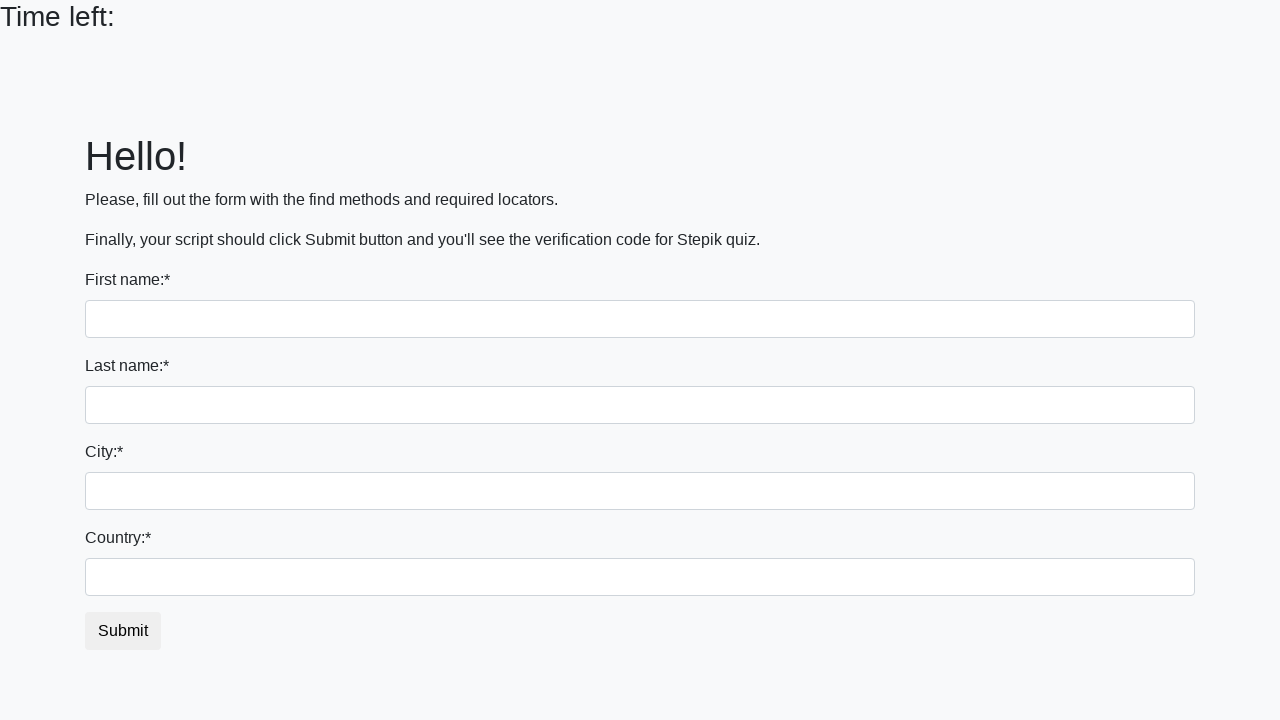

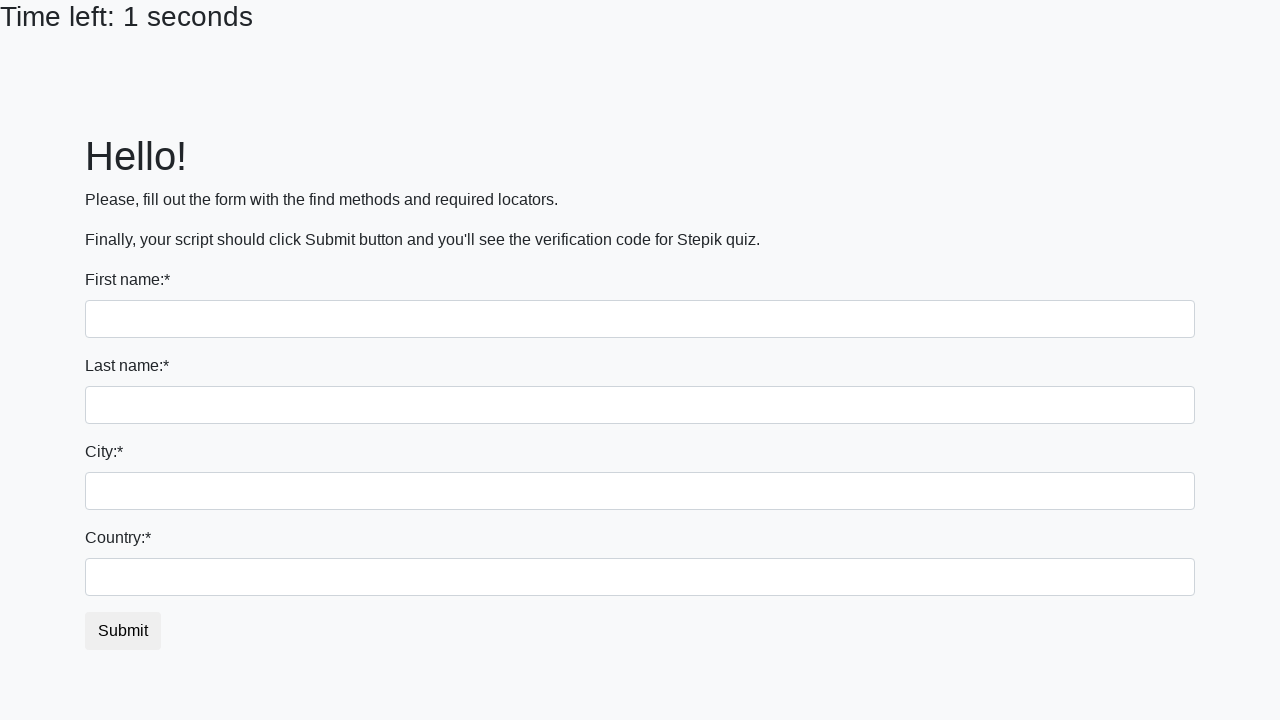